Fills the entire form, submits, clicks No to go back, and verifies all form fields still contain the previously entered data

Starting URL: https://uljanovs.github.io/site/tasks/provide_feedback

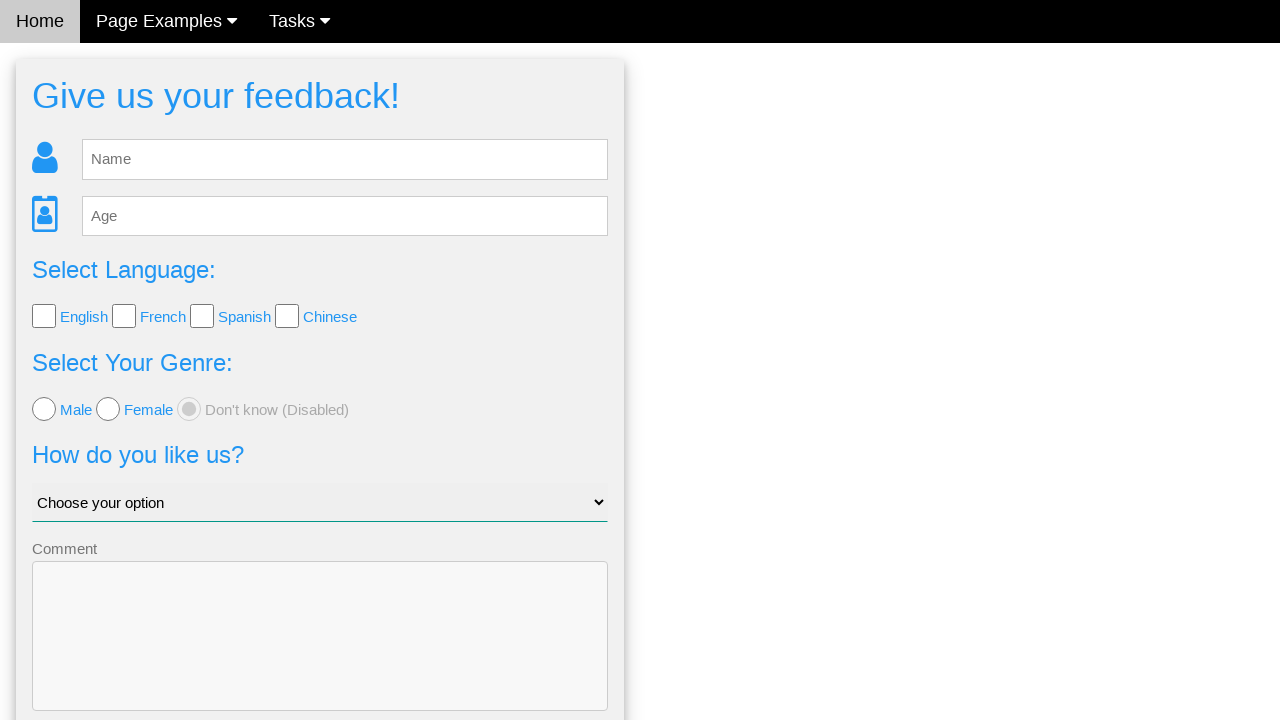

Filled name field with 'Ivan' on #fb_name
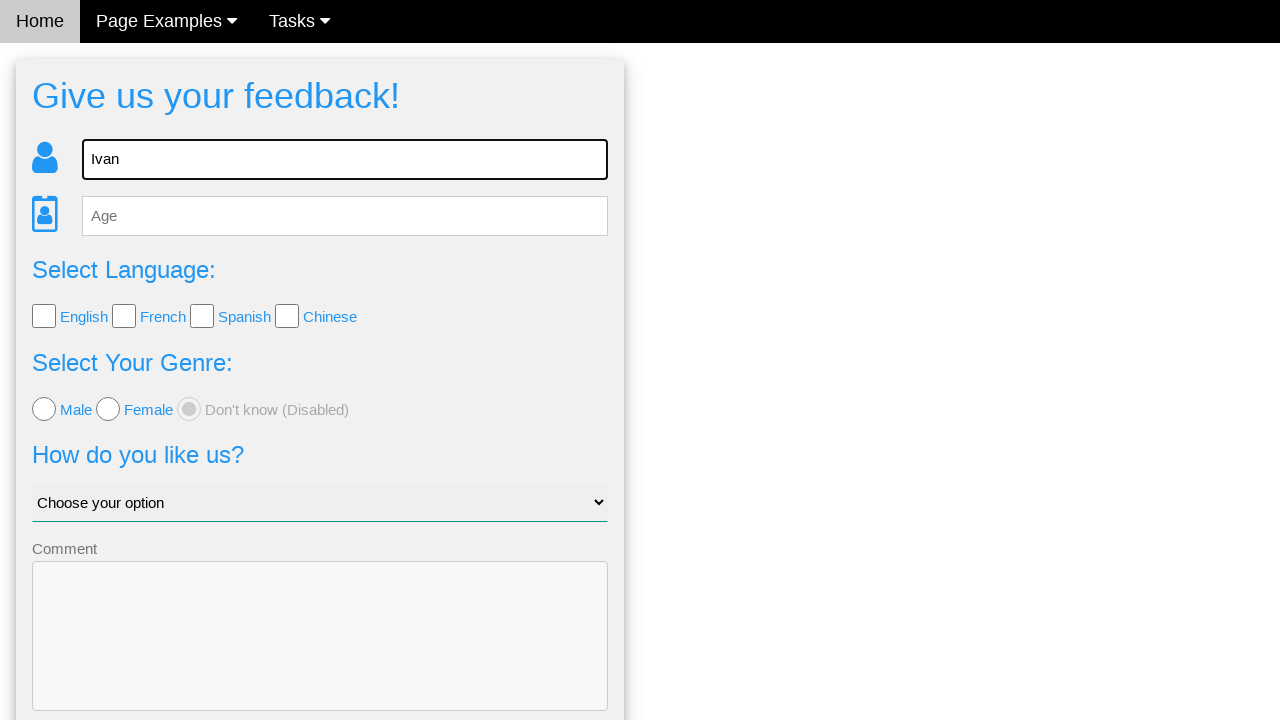

Filled age field with '25' on #fb_age
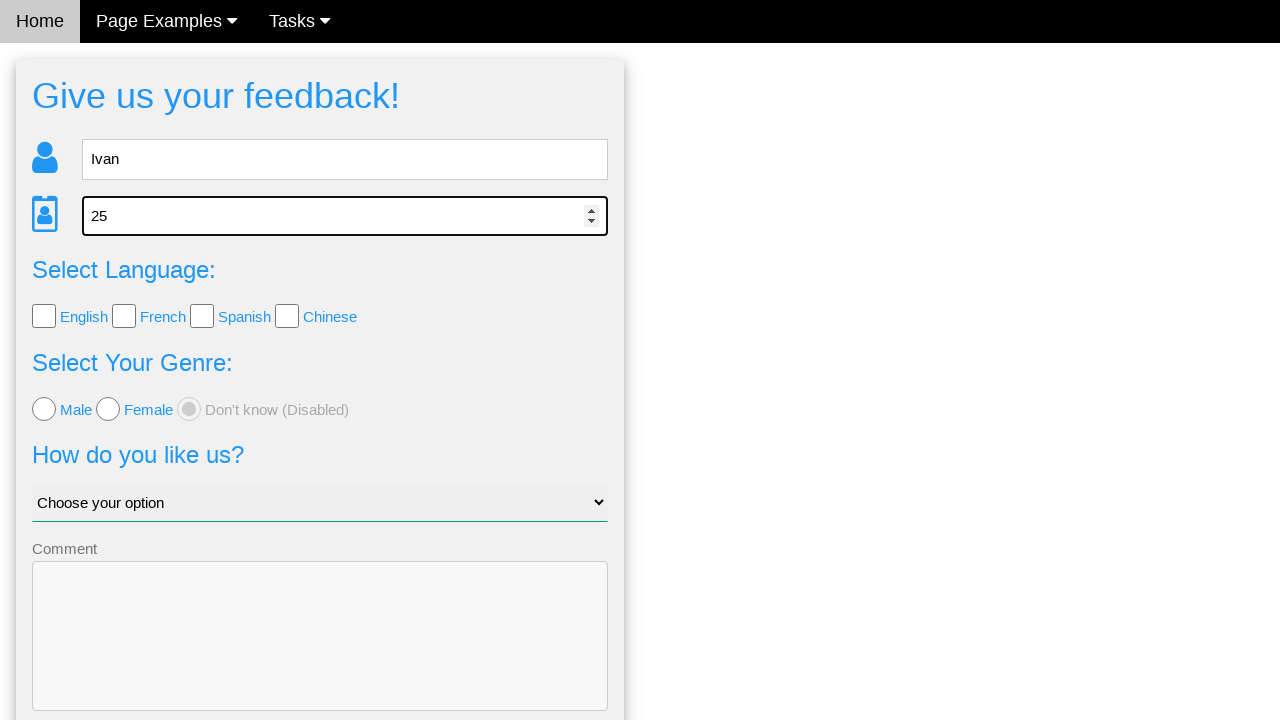

Selected French language checkbox at (124, 316) on xpath=//*[@id='lang_check']/input[2]
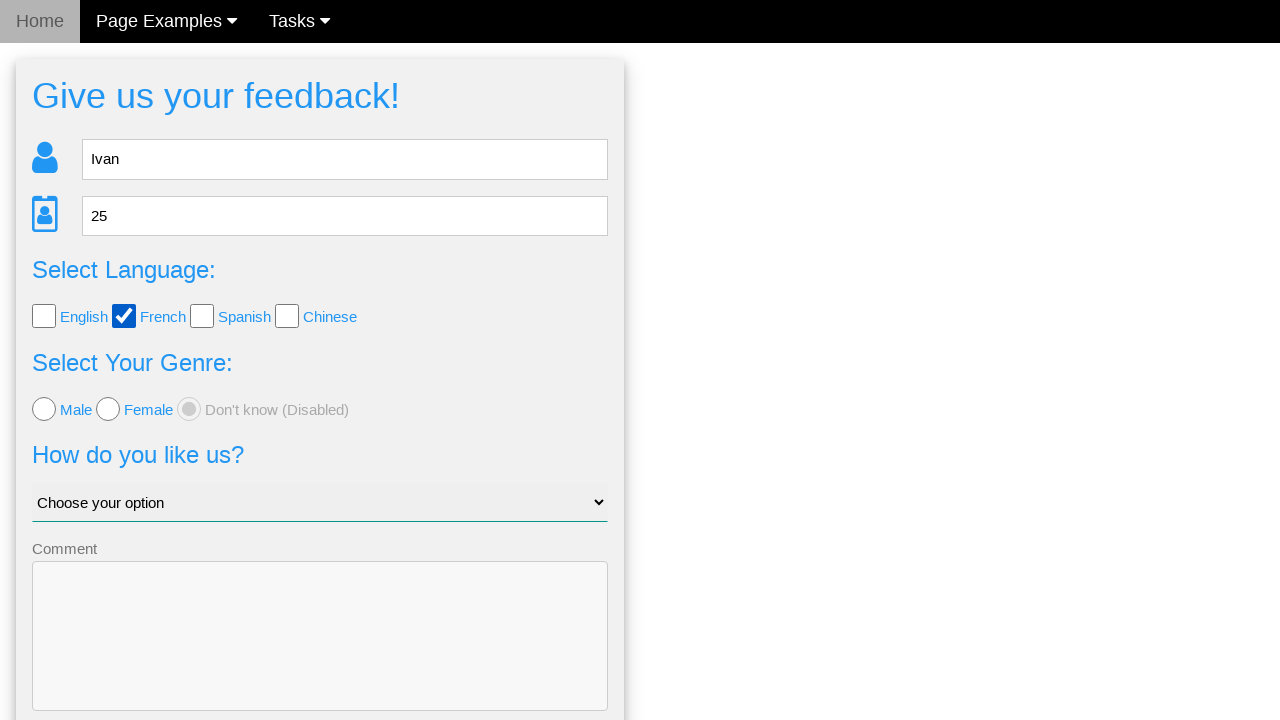

Selected Male gender radio button at (44, 409) on xpath=//*[@id='fb_form']/form/div[4]/input[1]
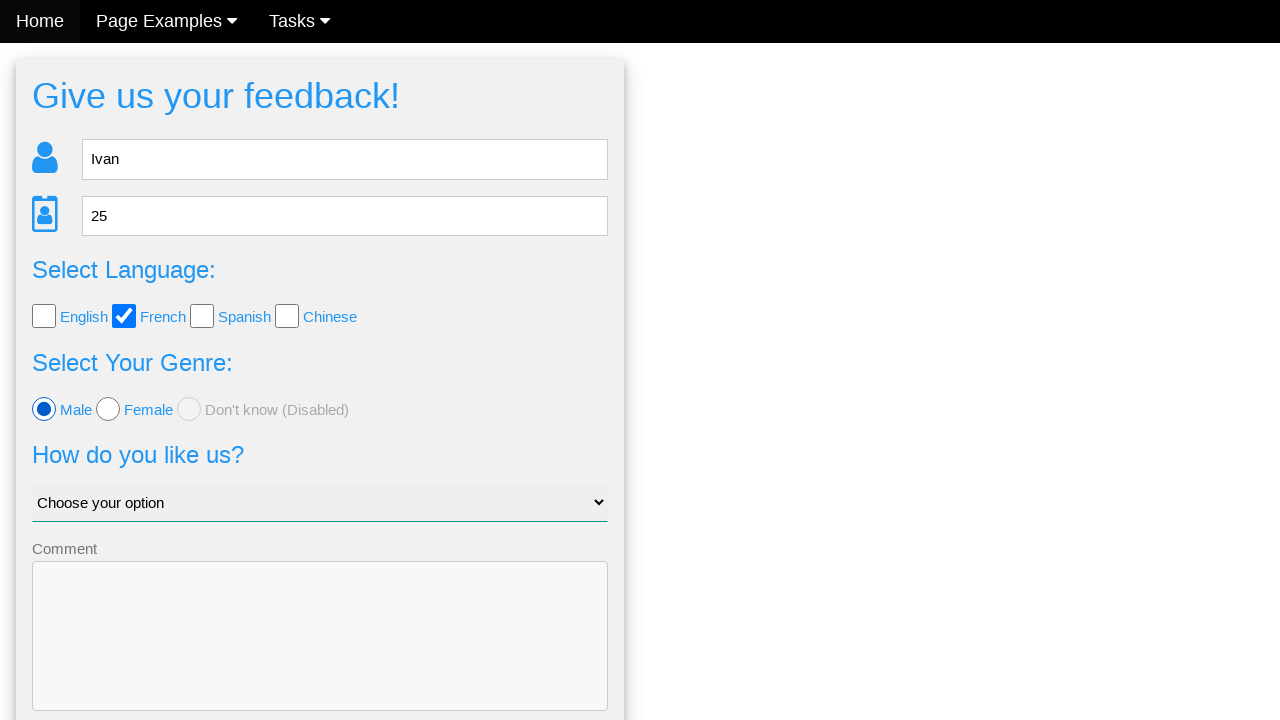

Selected 'Good' from the dropdown menu on #like_us
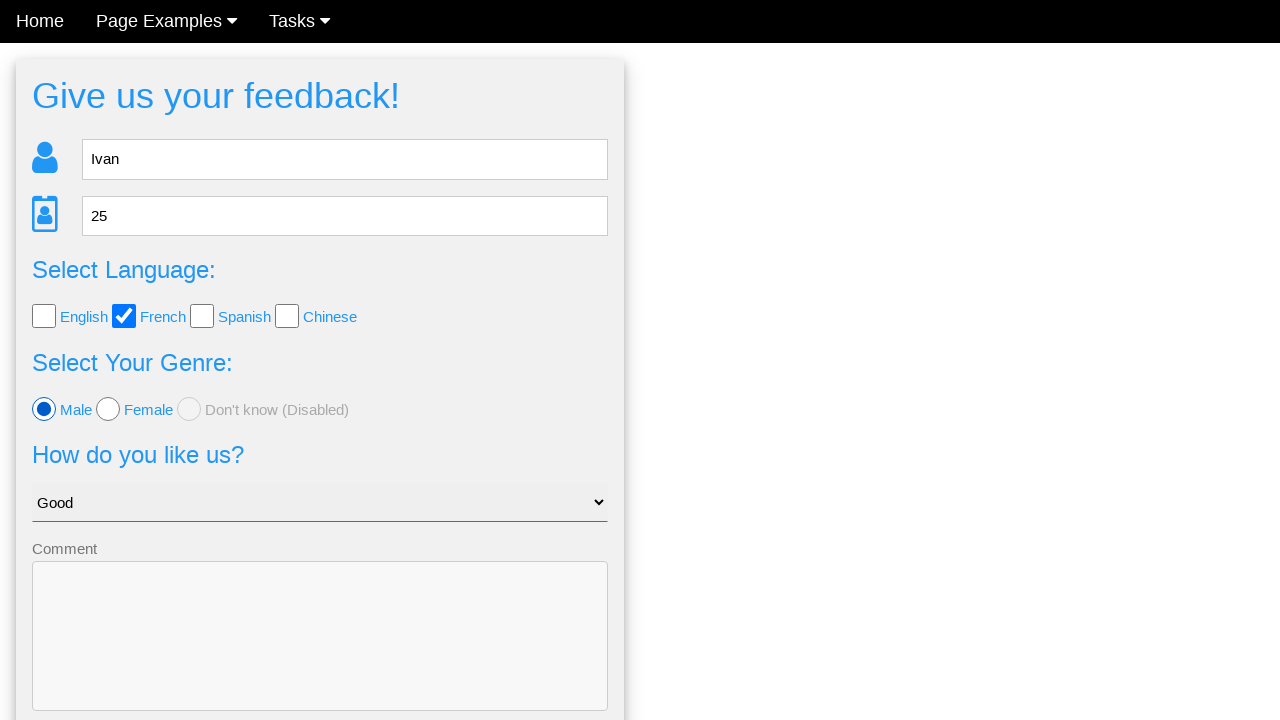

Filled comment textarea with 'Supercalifragilisticexpialidocious' on //*[@id='fb_form']//textarea
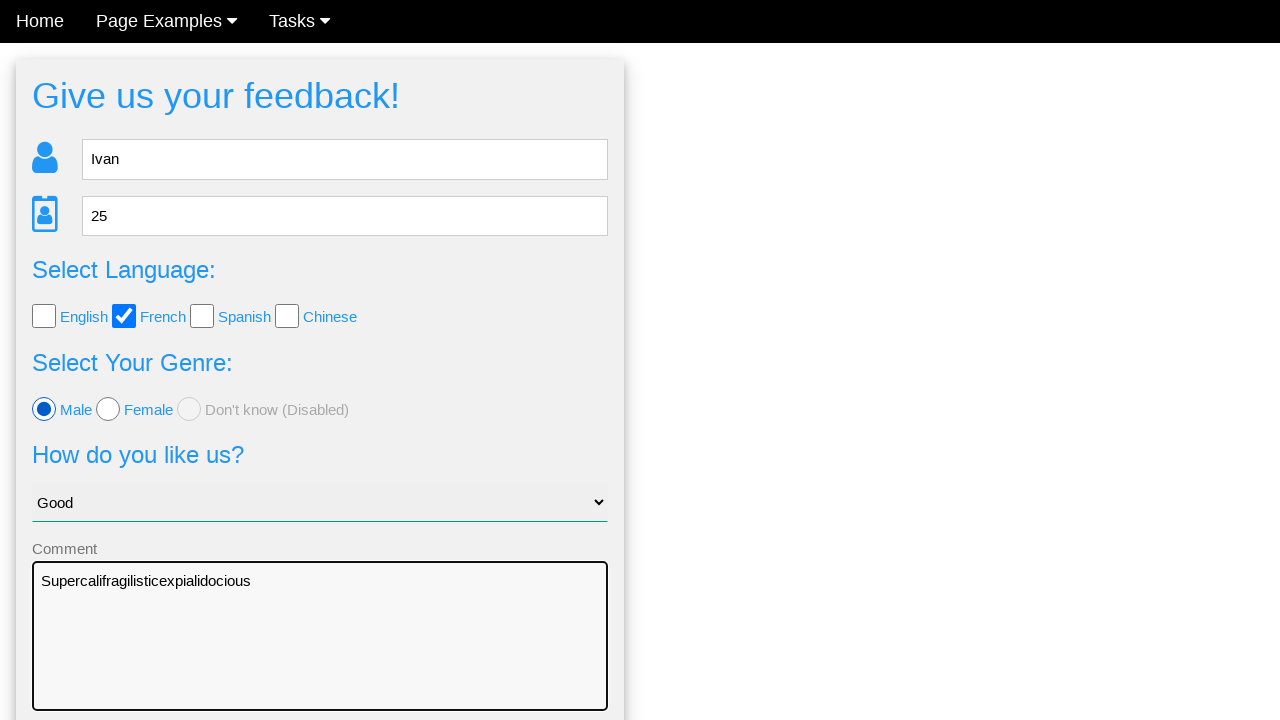

Clicked Send button to submit the form at (320, 656) on .w3-btn-block
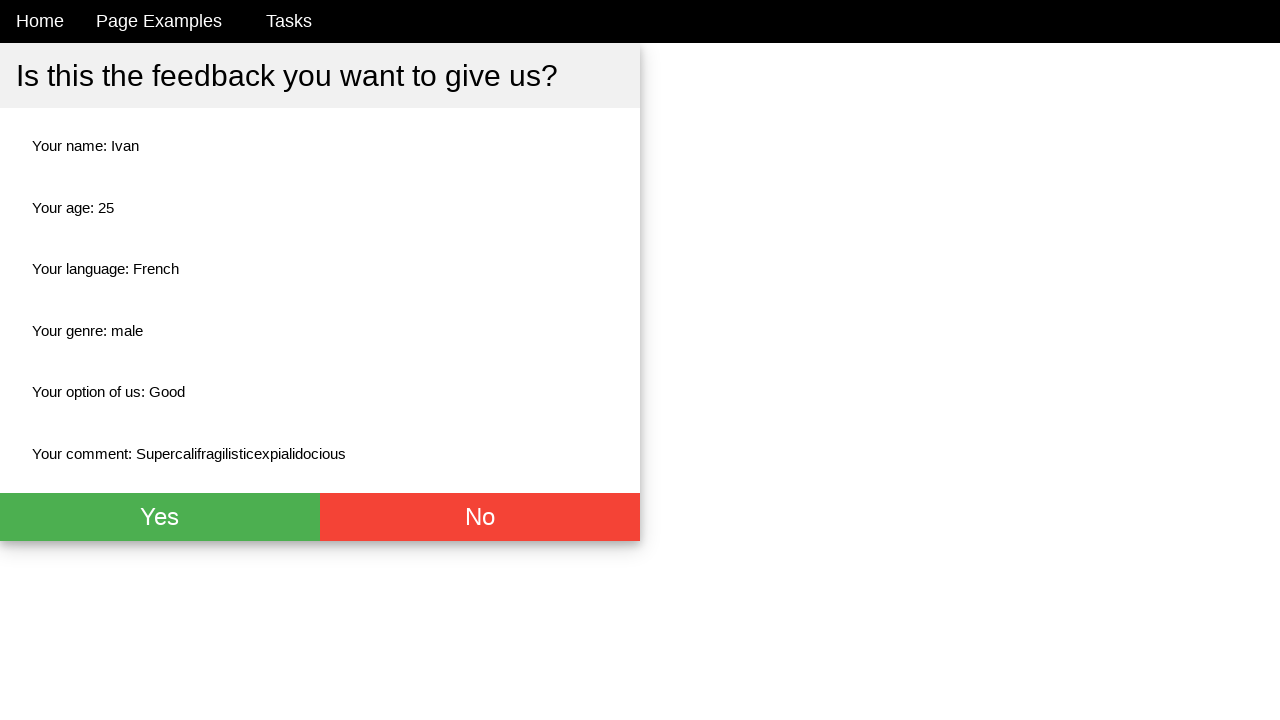

Clicked No (red) button to go back to the form at (480, 517) on .w3-red
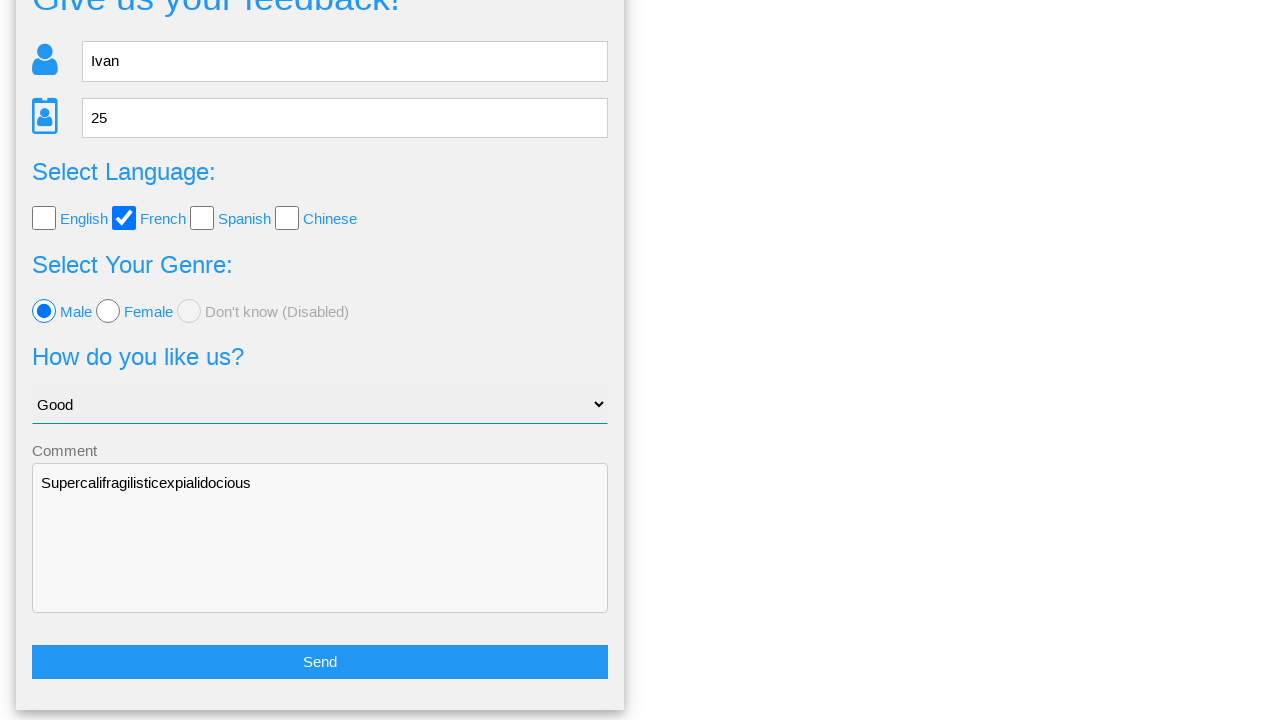

Waited for name field to be available after returning to the form
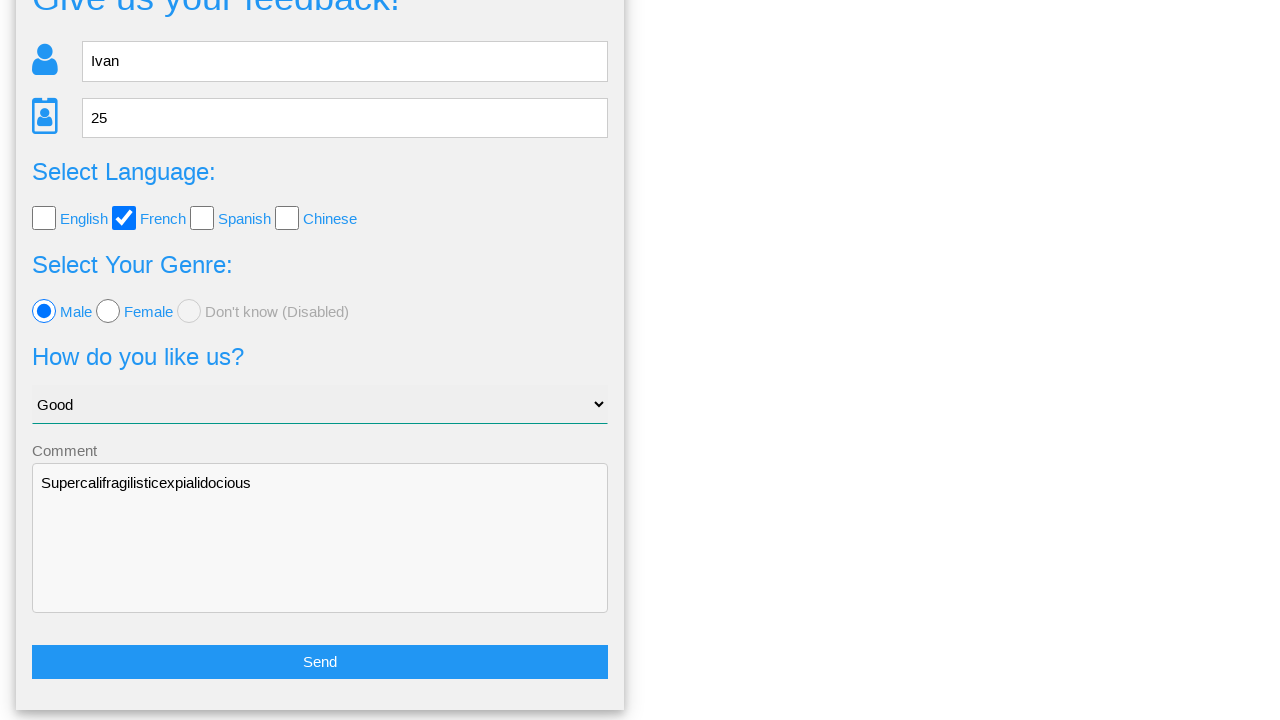

Verified name field still contains 'Ivan'
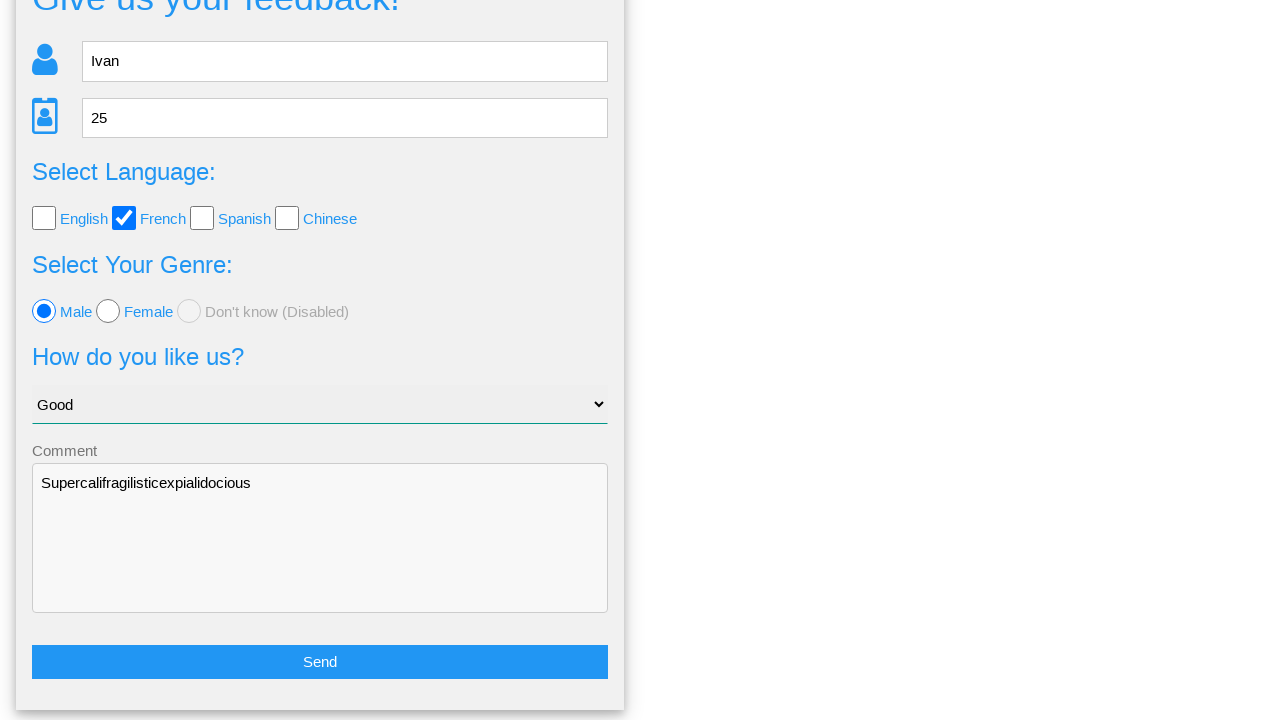

Verified age field still contains '25'
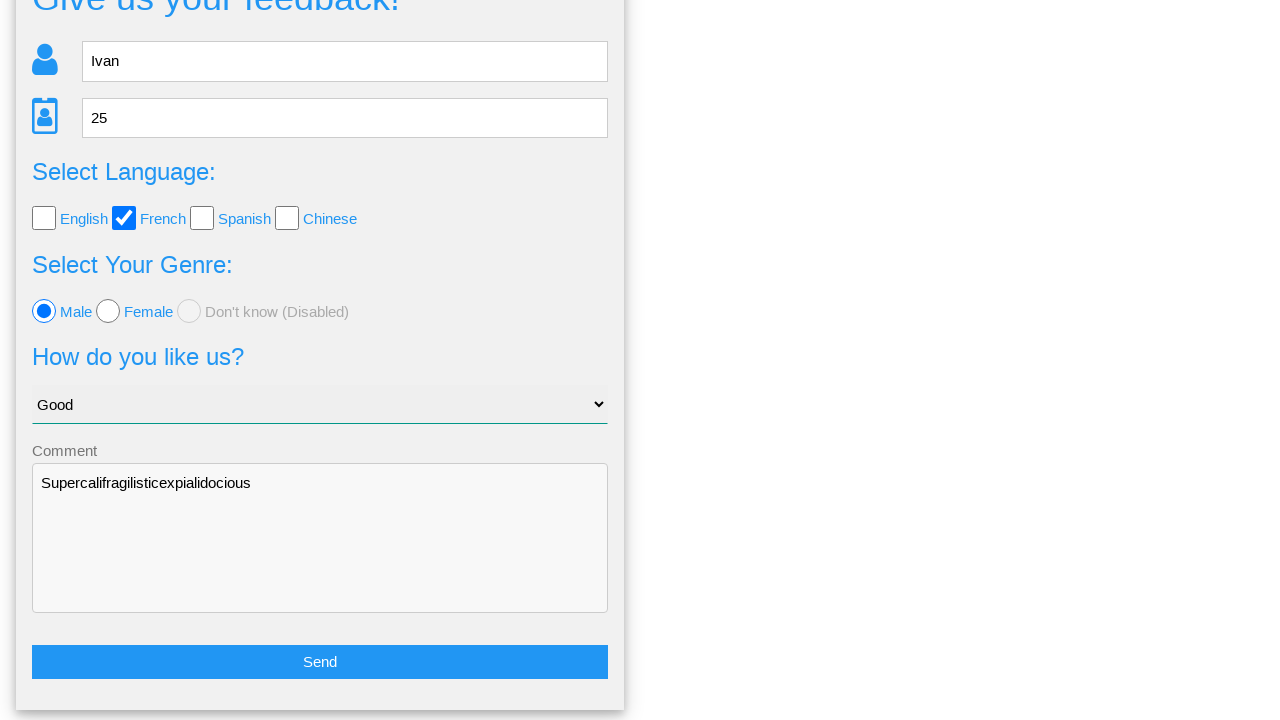

Verified French language checkbox is still checked
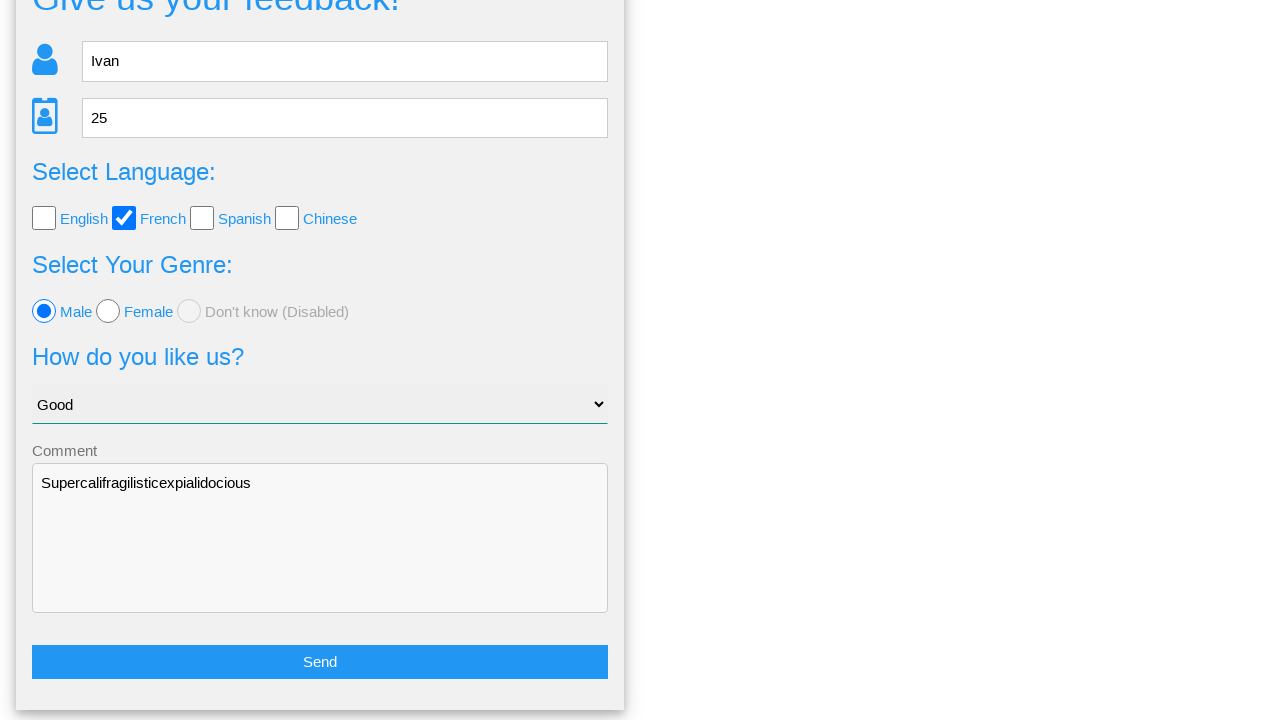

Verified Male gender radio button is still checked
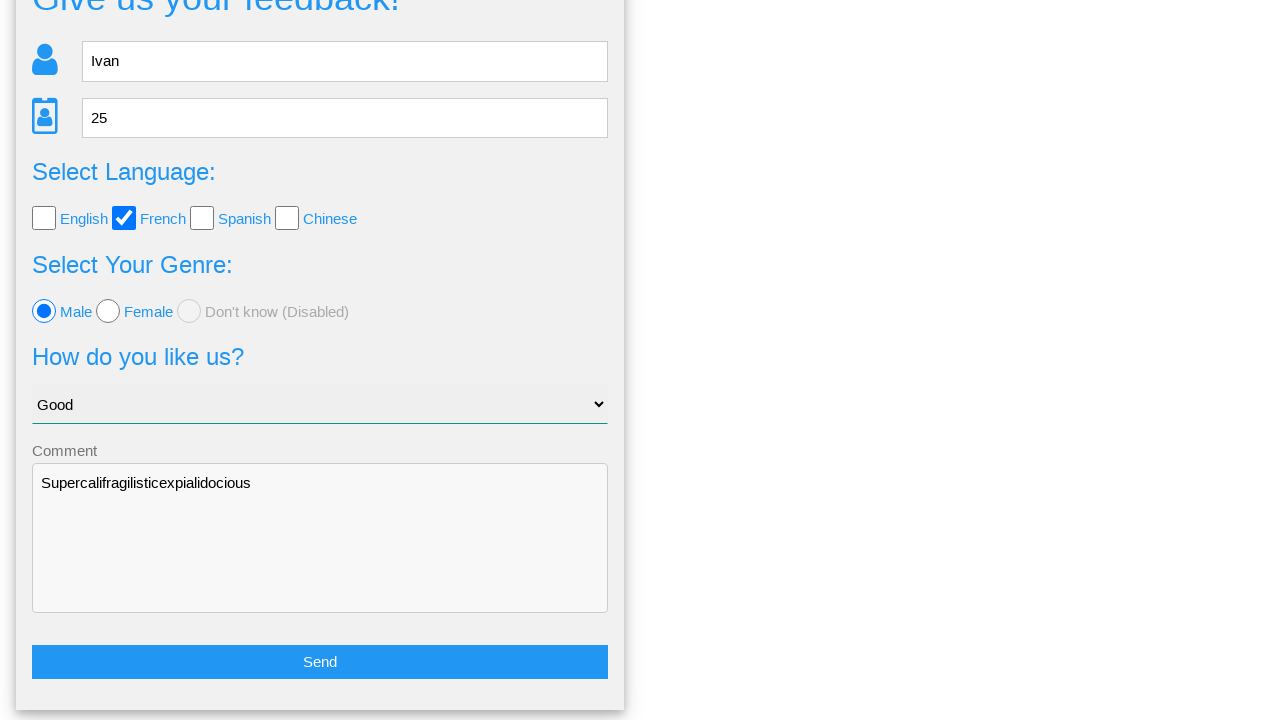

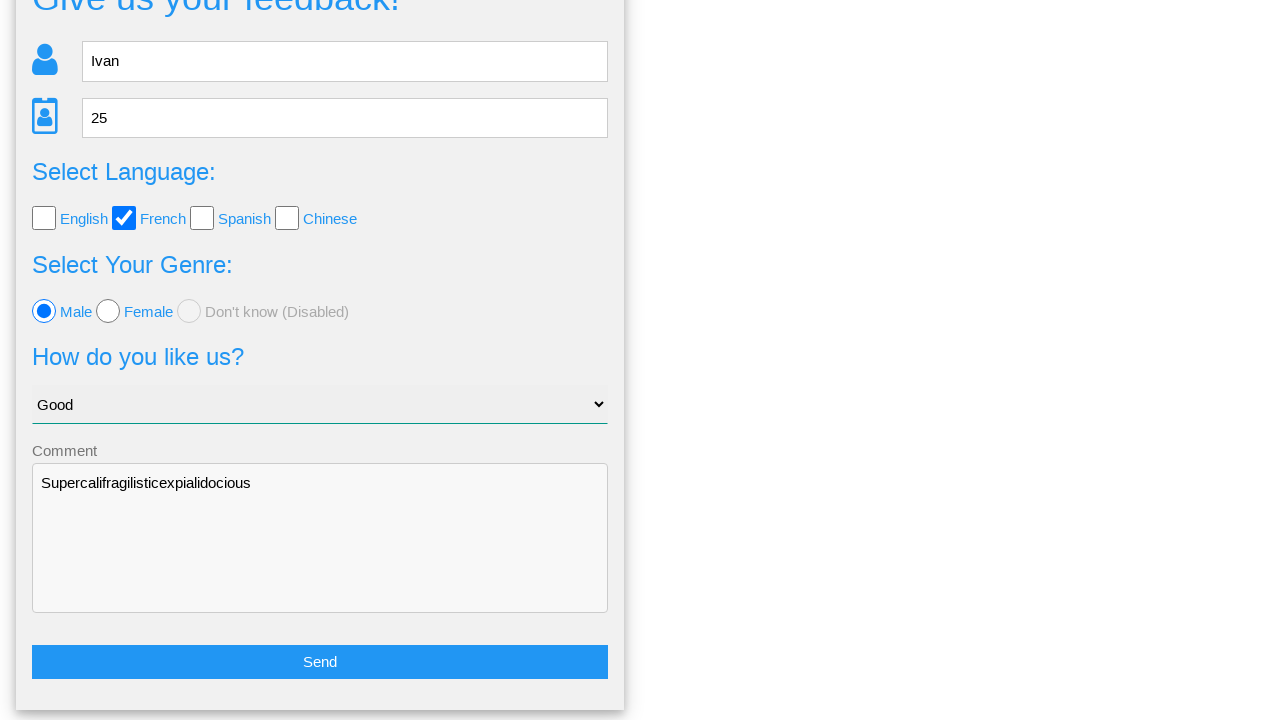